Navigates to OrangeHRM login page, locates various elements, and clicks on the YouTube link if present

Starting URL: https://opensource-demo.orangehrmlive.com/web/index.php/auth/login

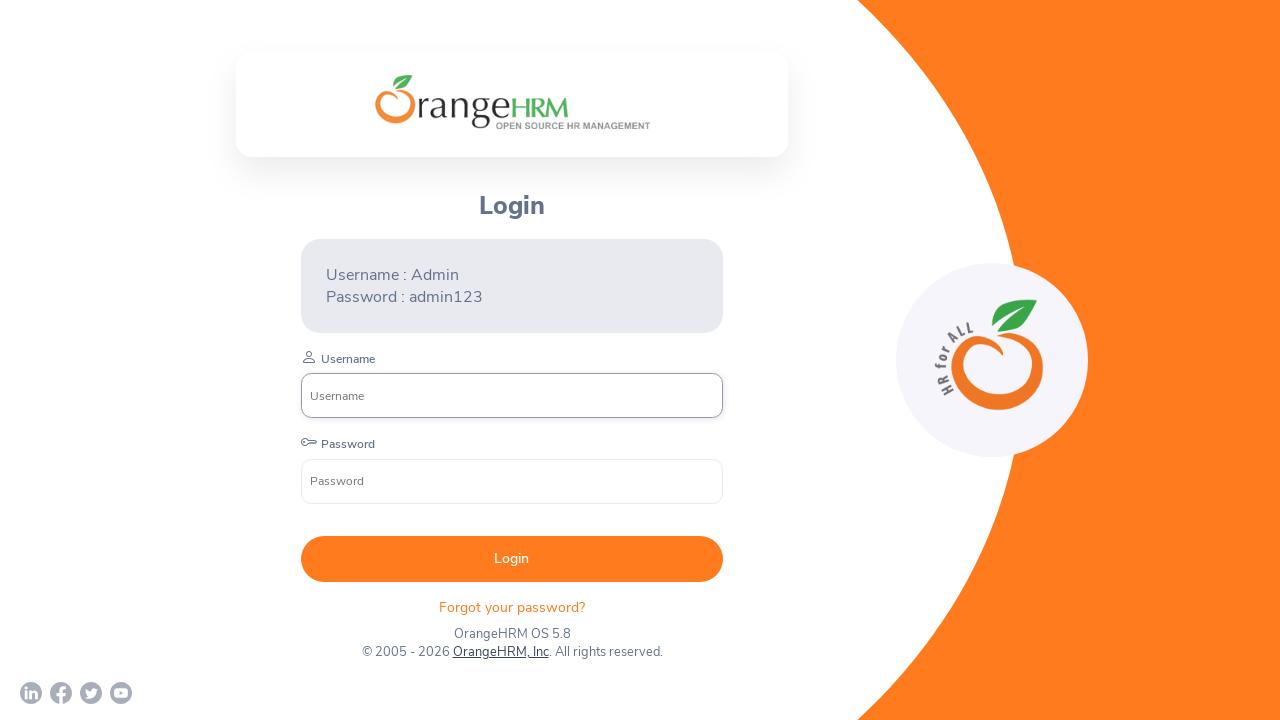

Waited for page to load completely (networkidle)
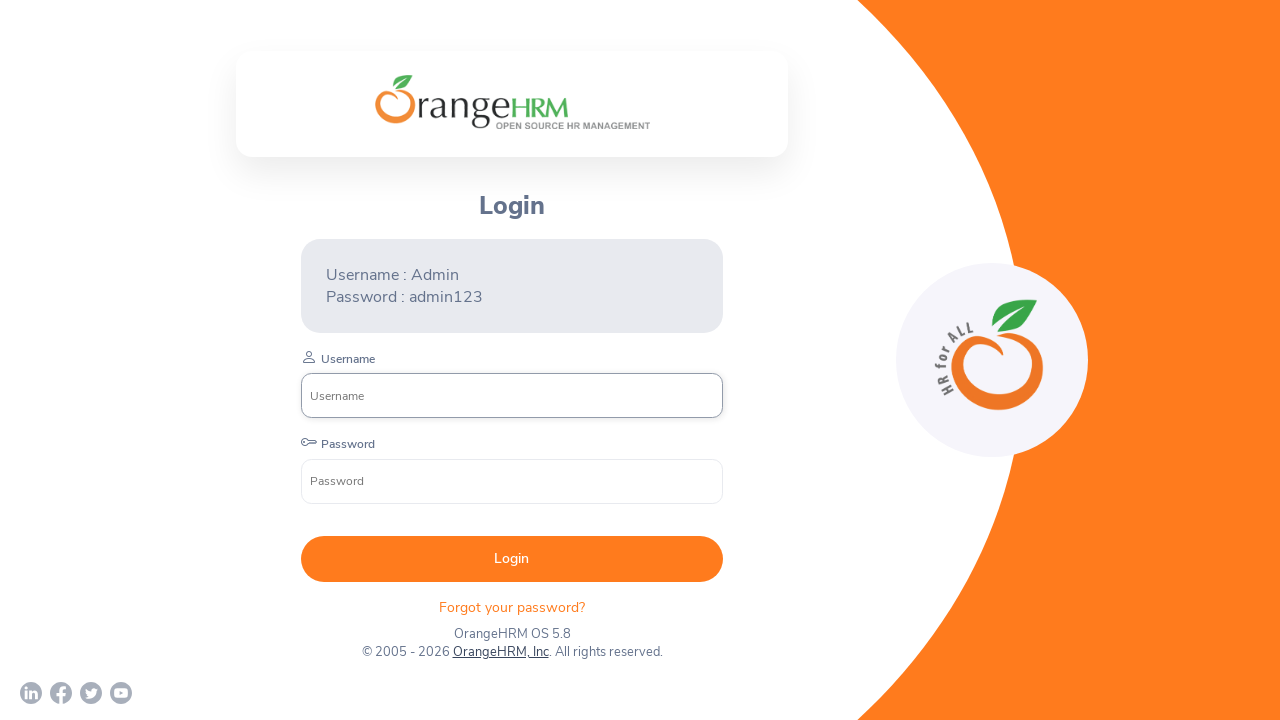

Located all links on the page
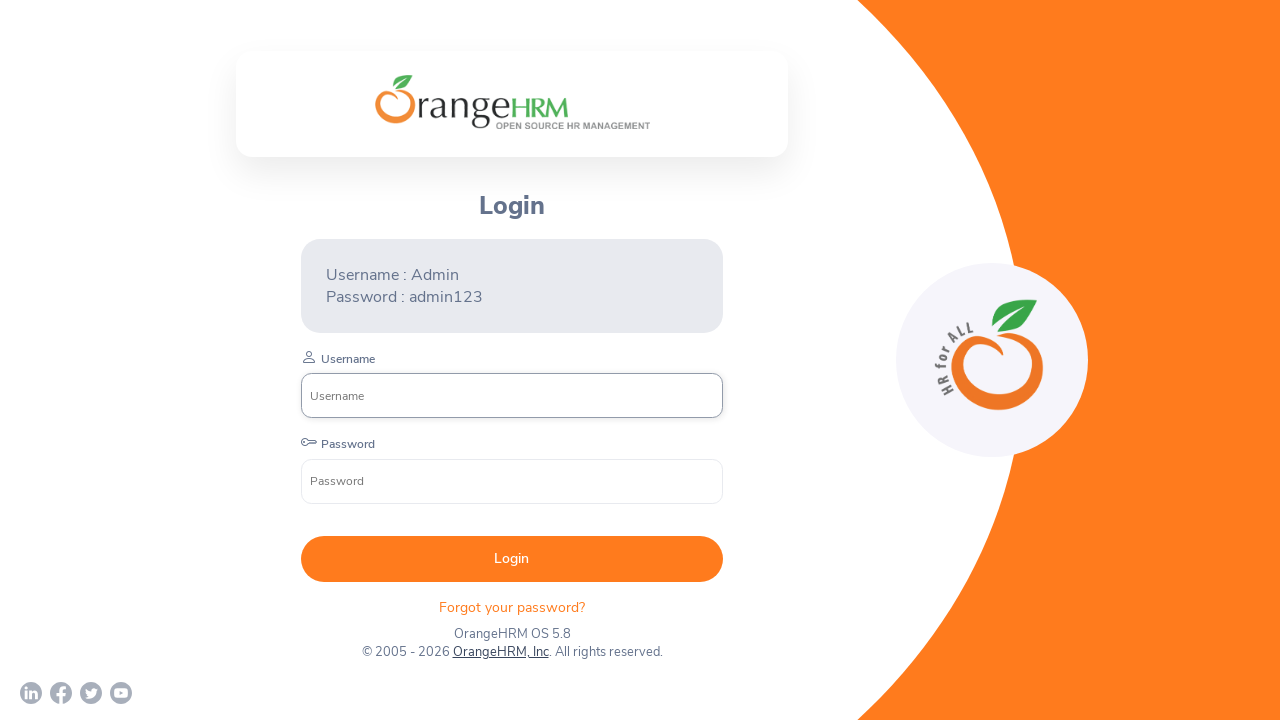

Retrieved href attribute from link: https://www.linkedin.com/company/orangehrm/mycompany/
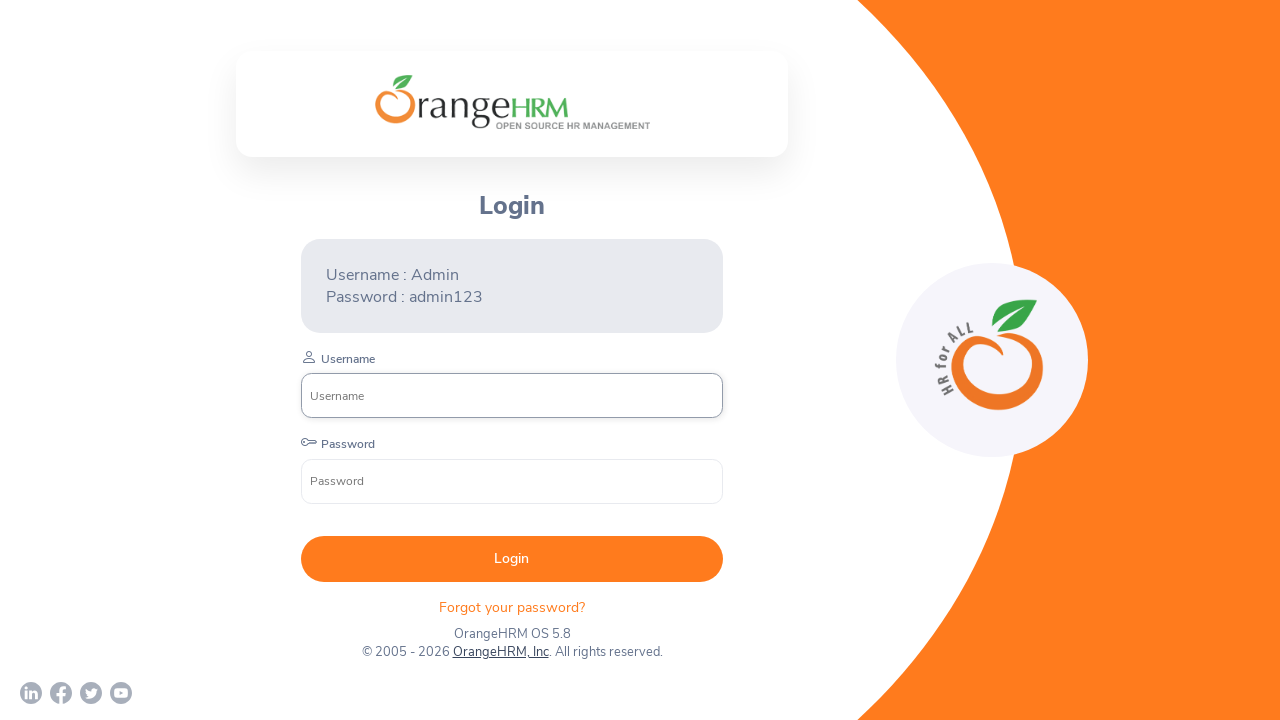

Retrieved href attribute from link: https://www.facebook.com/OrangeHRM/
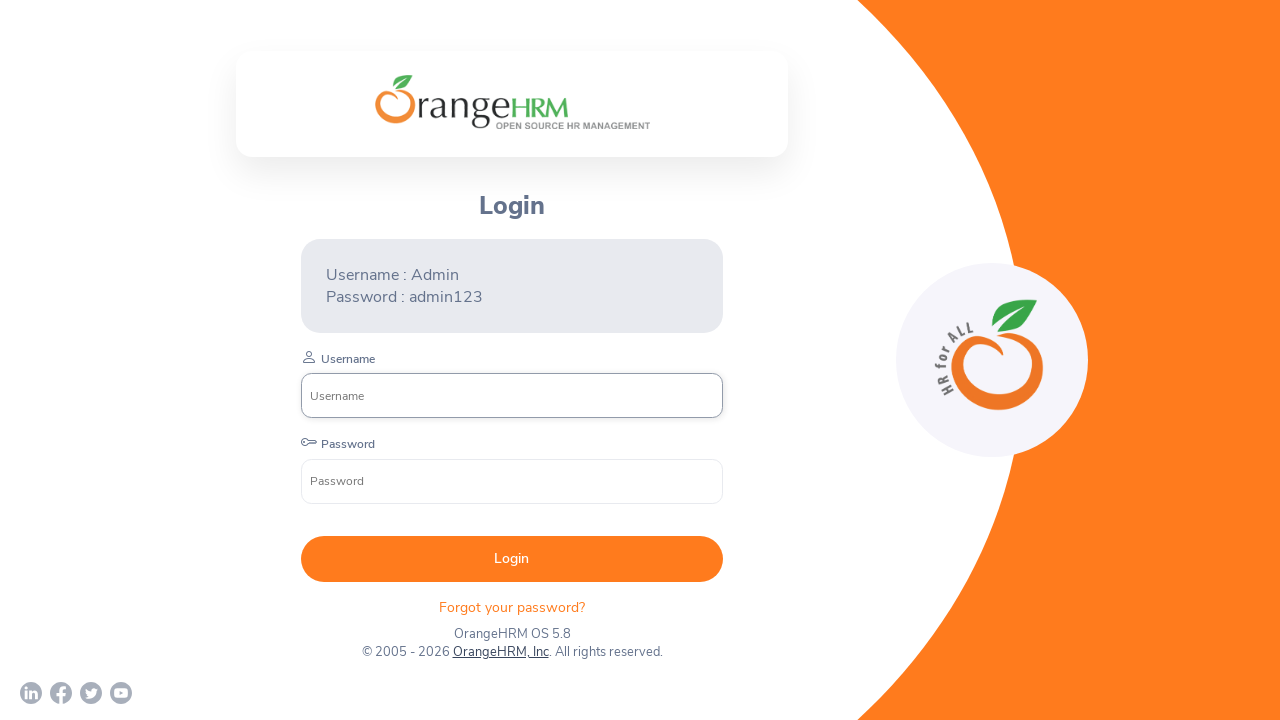

Retrieved href attribute from link: https://twitter.com/orangehrm?lang=en
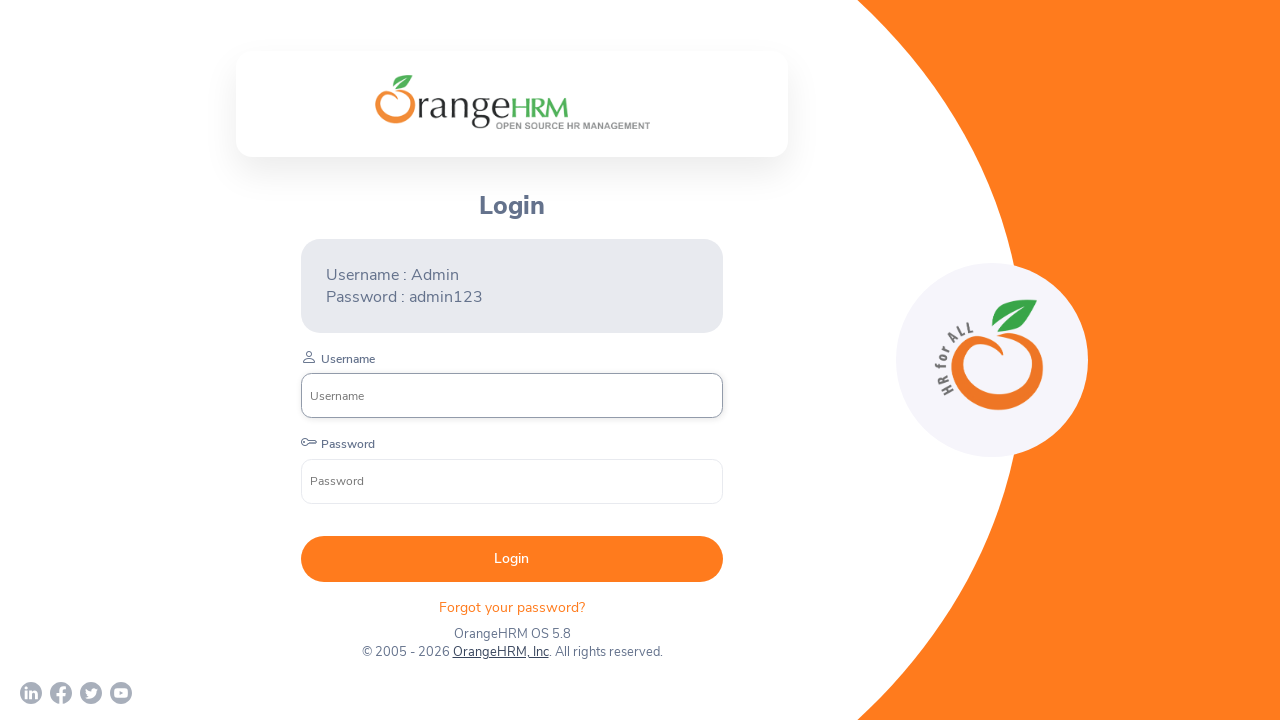

Retrieved href attribute from link: https://www.youtube.com/c/OrangeHRMInc
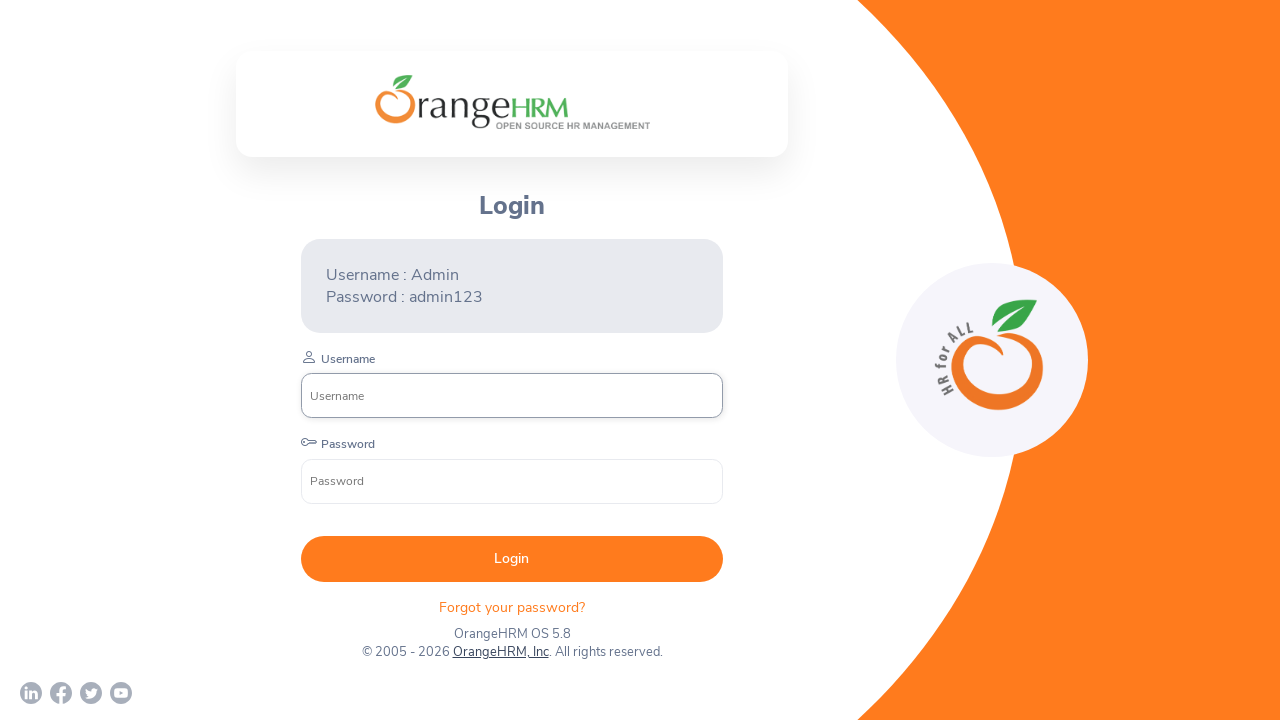

Clicked on YouTube link (OrangeHRMInc channel) at (121, 693) on a >> nth=3
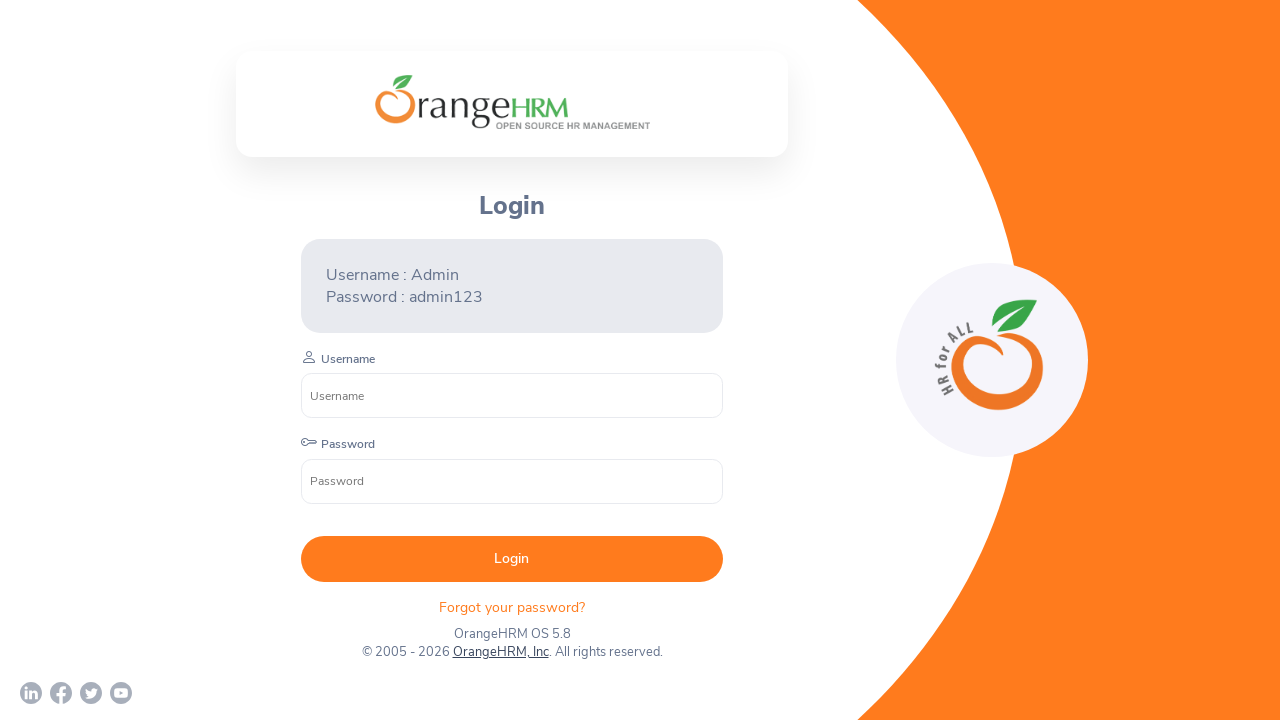

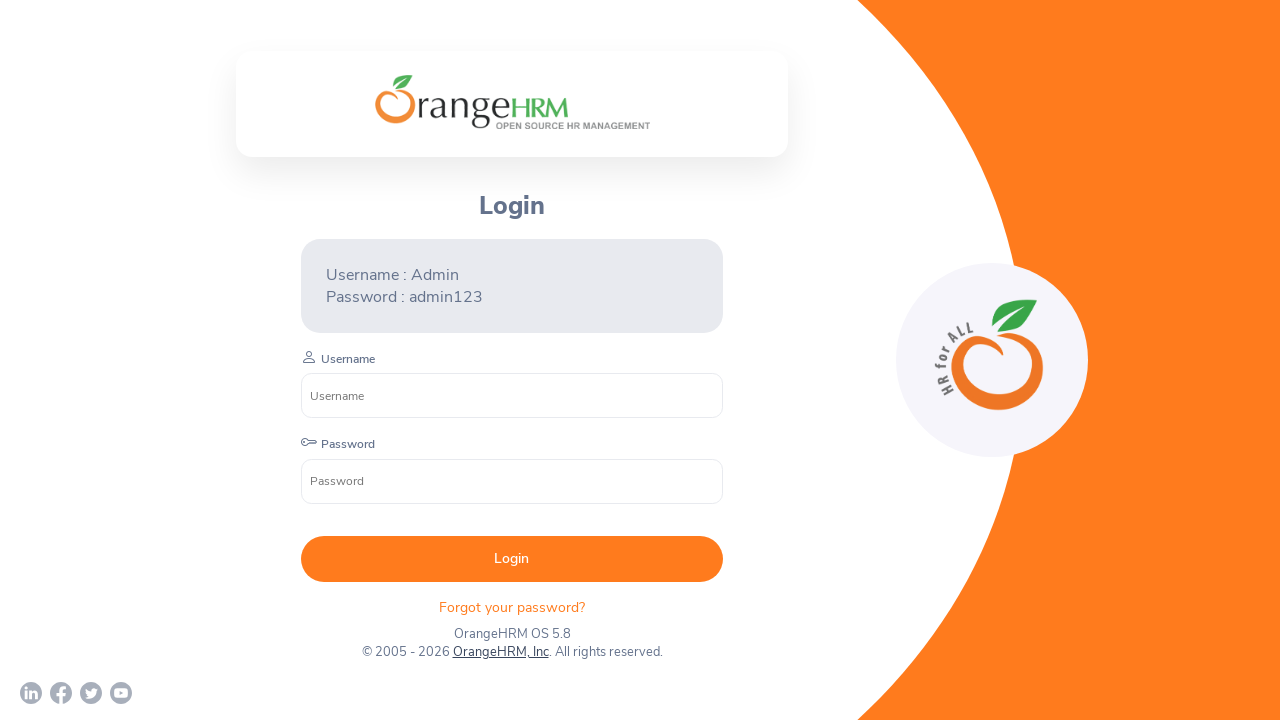